Tests Selenium wait functionality demo page by clicking a "Try it" button, waiting for a "CLICK ME" button to appear, clicking it, and accepting the resulting alert dialog

Starting URL: https://pynishant.github.io/Selenium-python-waits.html

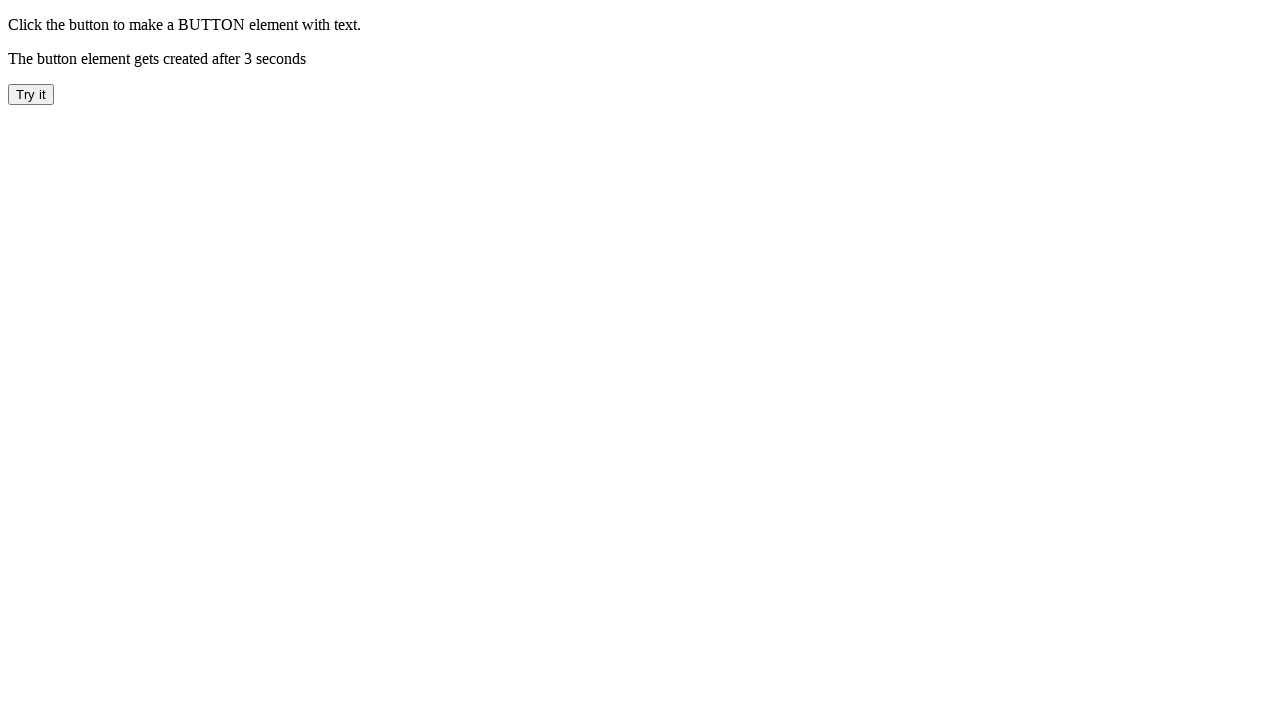

Navigated to Selenium waits demo page
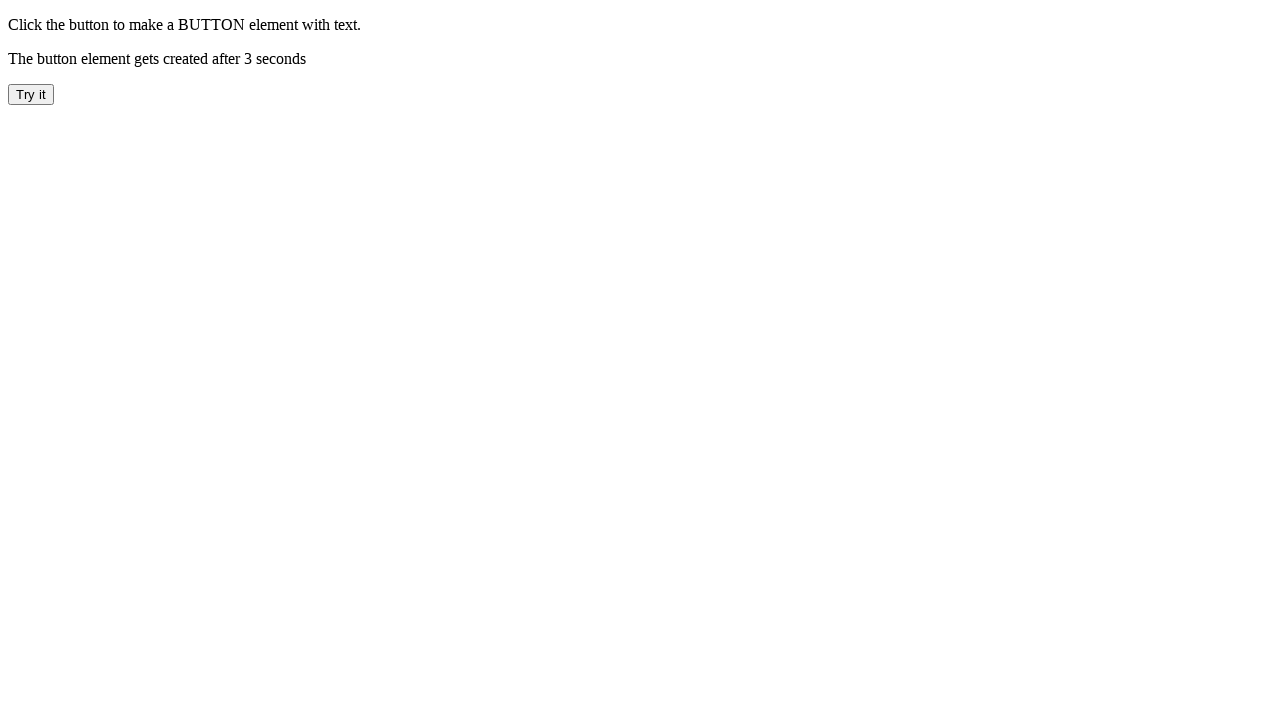

Clicked the 'Try it' button at (31, 94) on xpath=//button[contains(text(), 'Try it')]
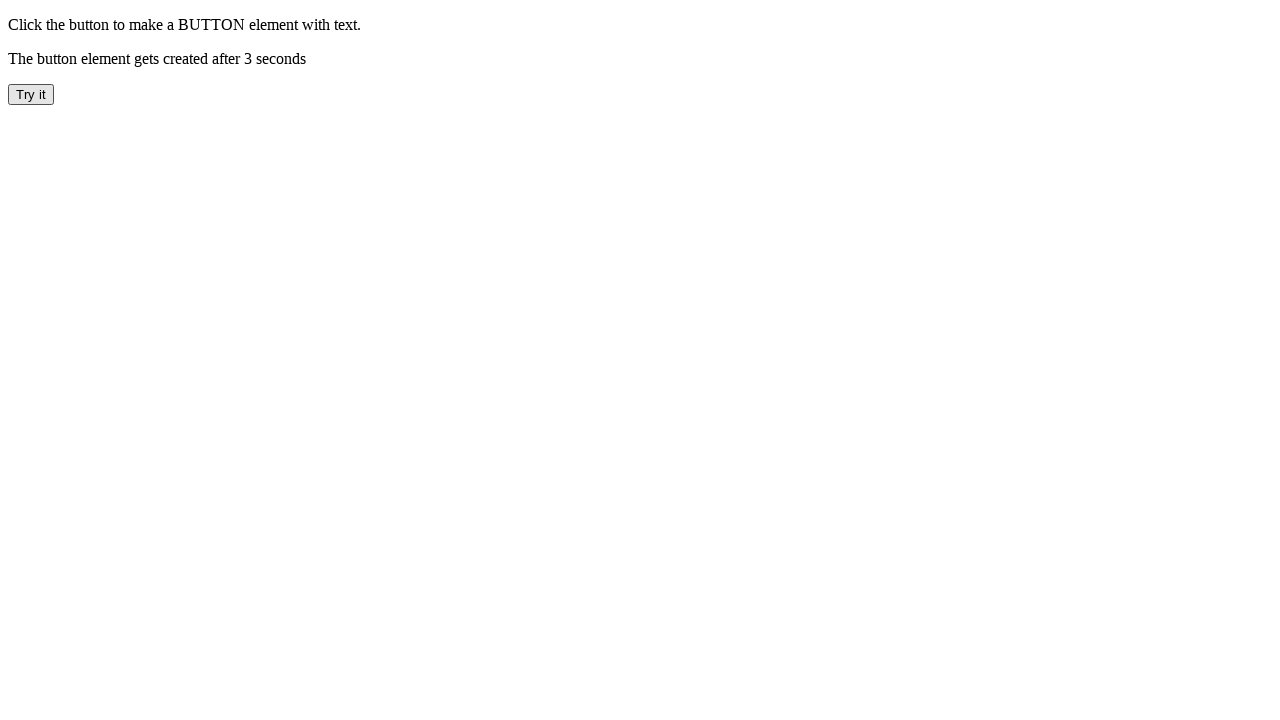

Waited for 'CLICK ME' button to appear
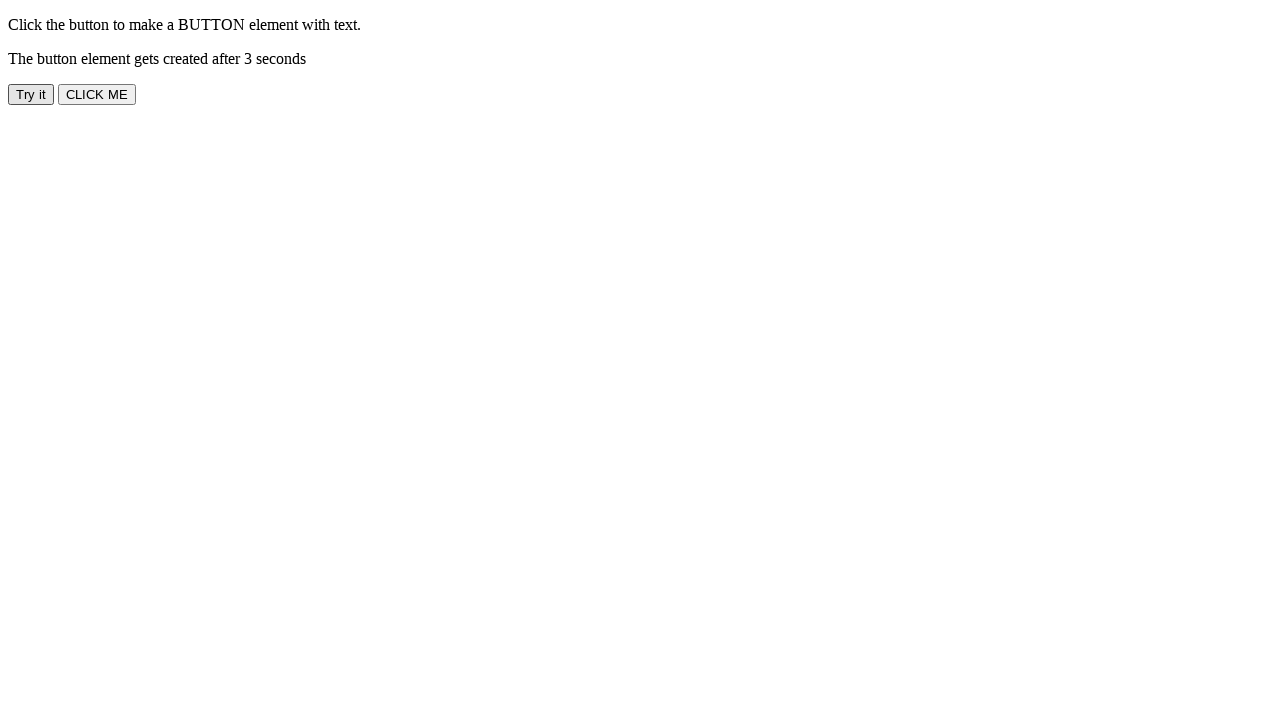

Clicked the 'CLICK ME' button at (97, 94) on xpath=//button[contains(text(), 'CLICK ME')]
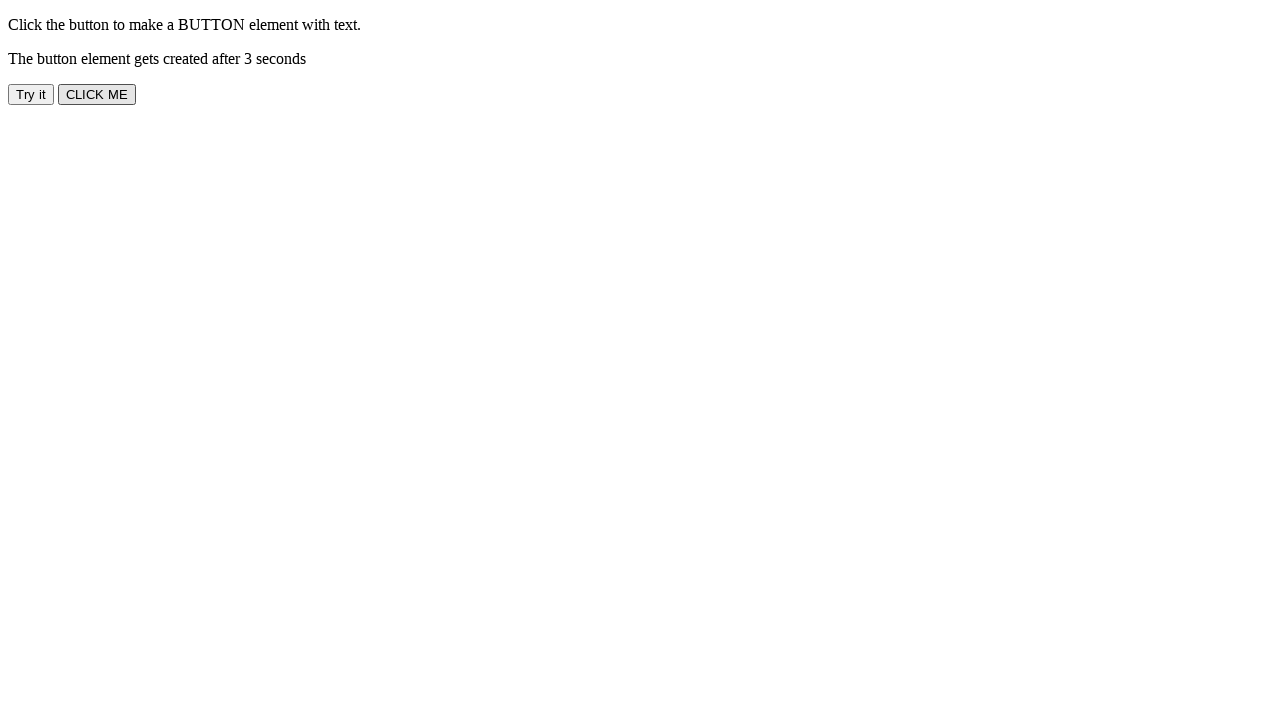

Set up dialog handler to accept alerts
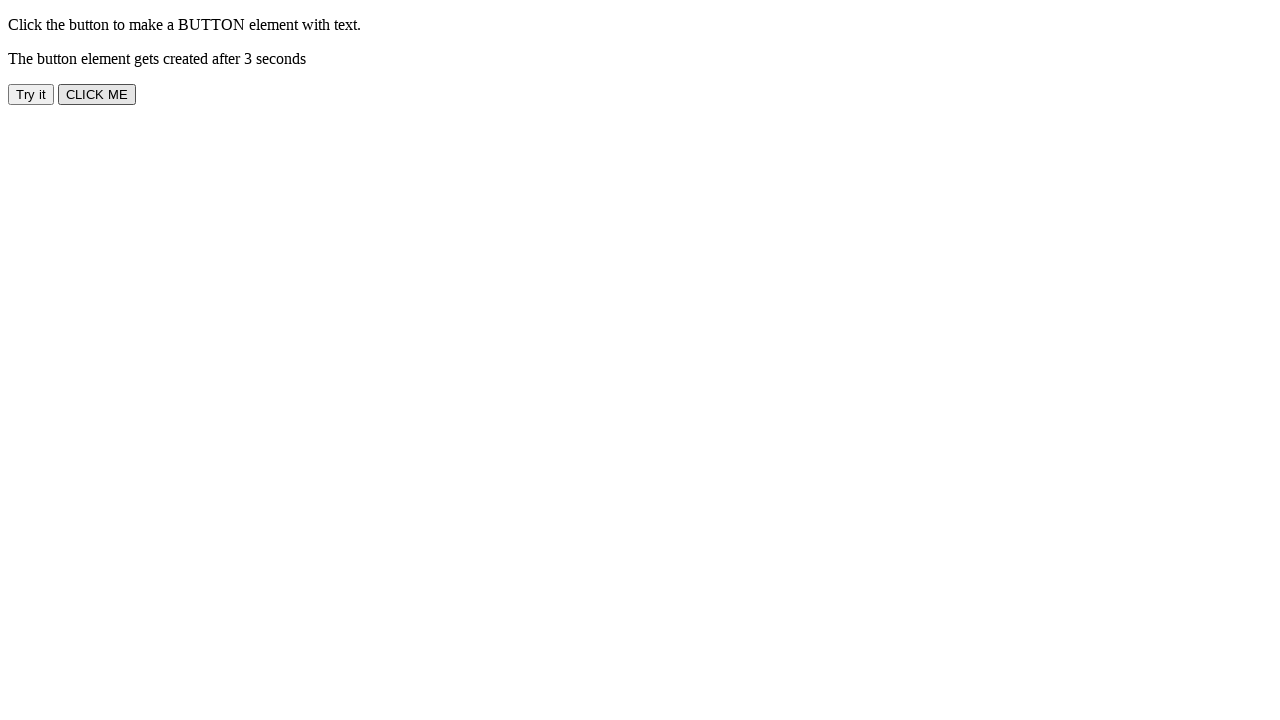

Waited for alert to be processed
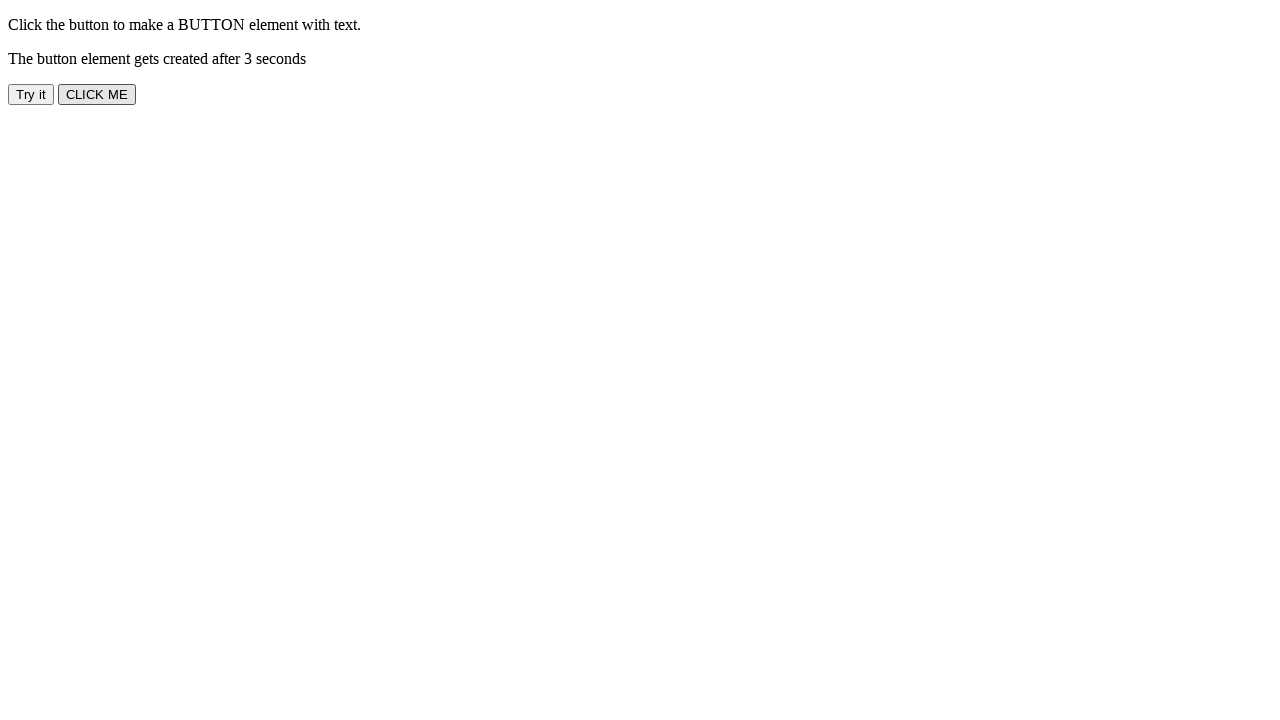

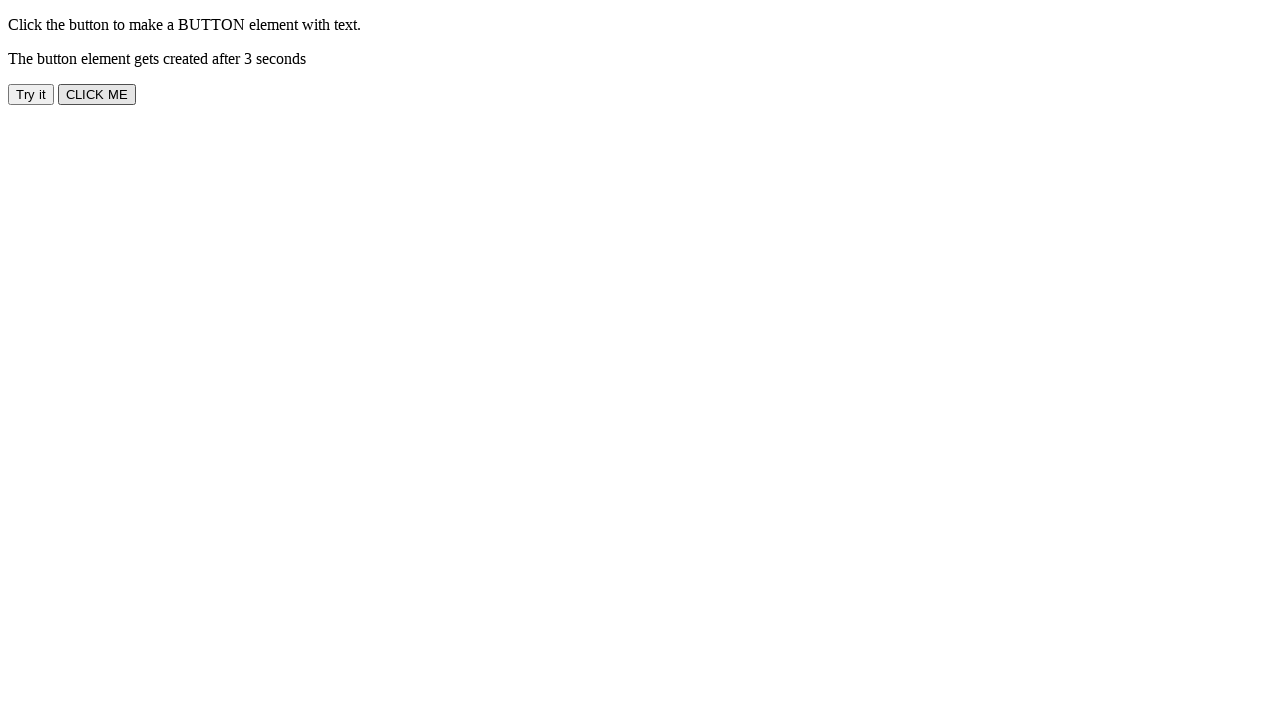